Tests window handling by opening a new window, verifying its title, and switching between windows

Starting URL: https://the-internet.herokuapp.com/windows

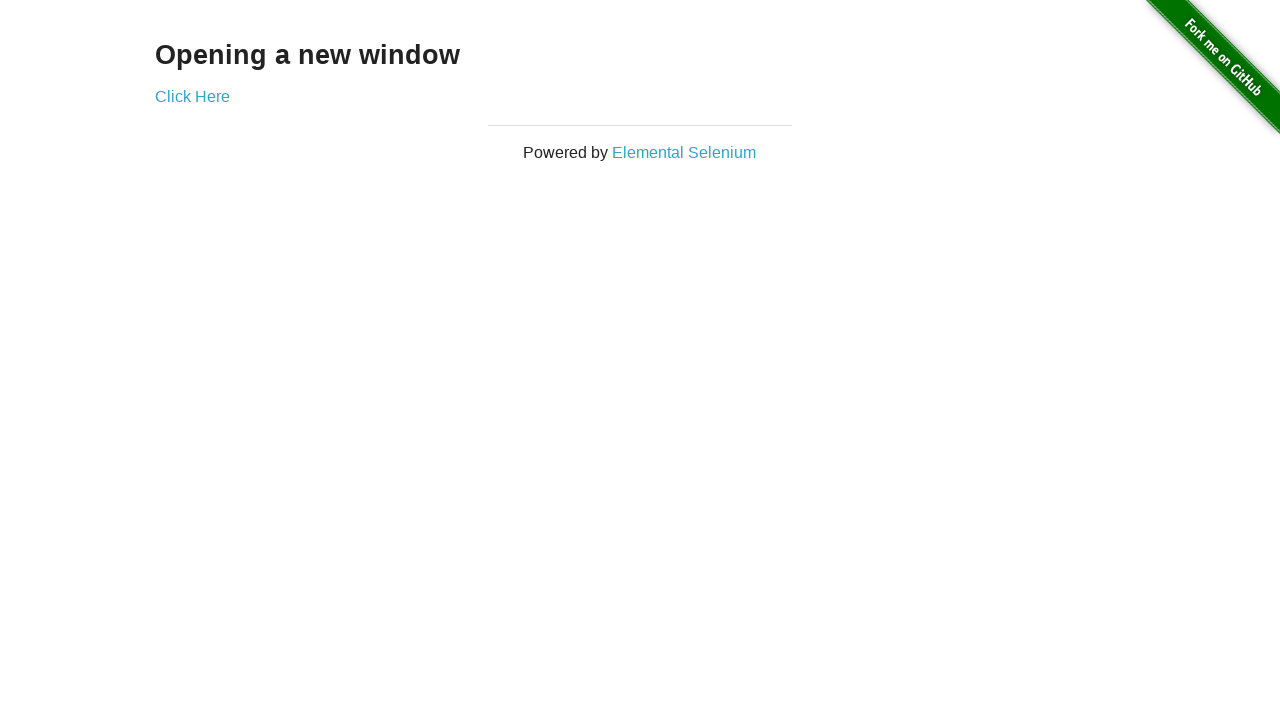

Retrieved text 'Opening a new window' from page
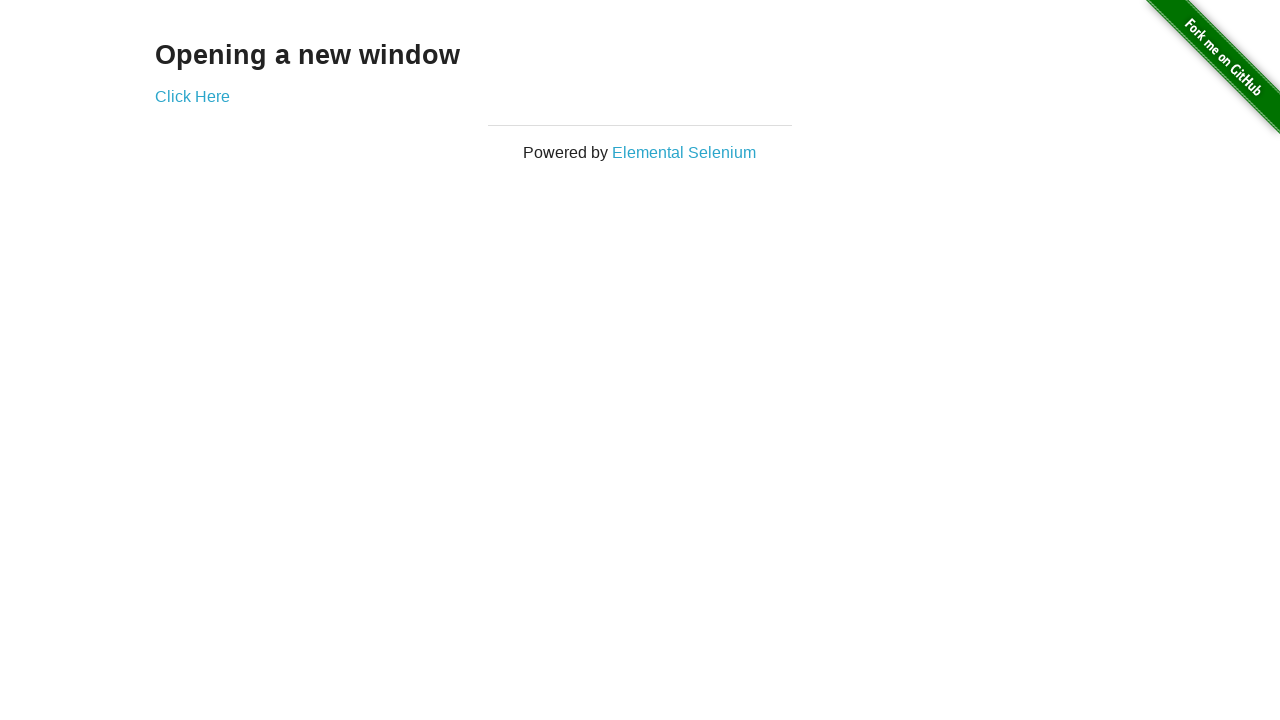

Verified text 'Opening a new window' is present
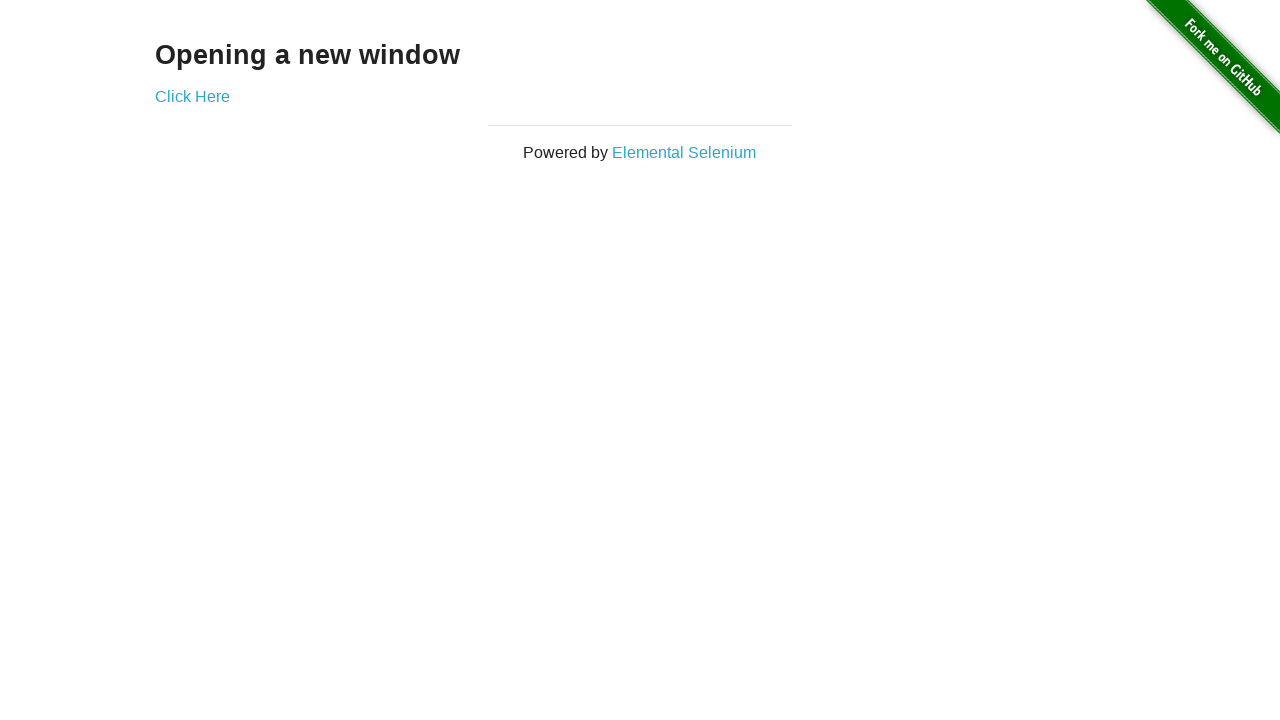

Verified page title is 'The Internet'
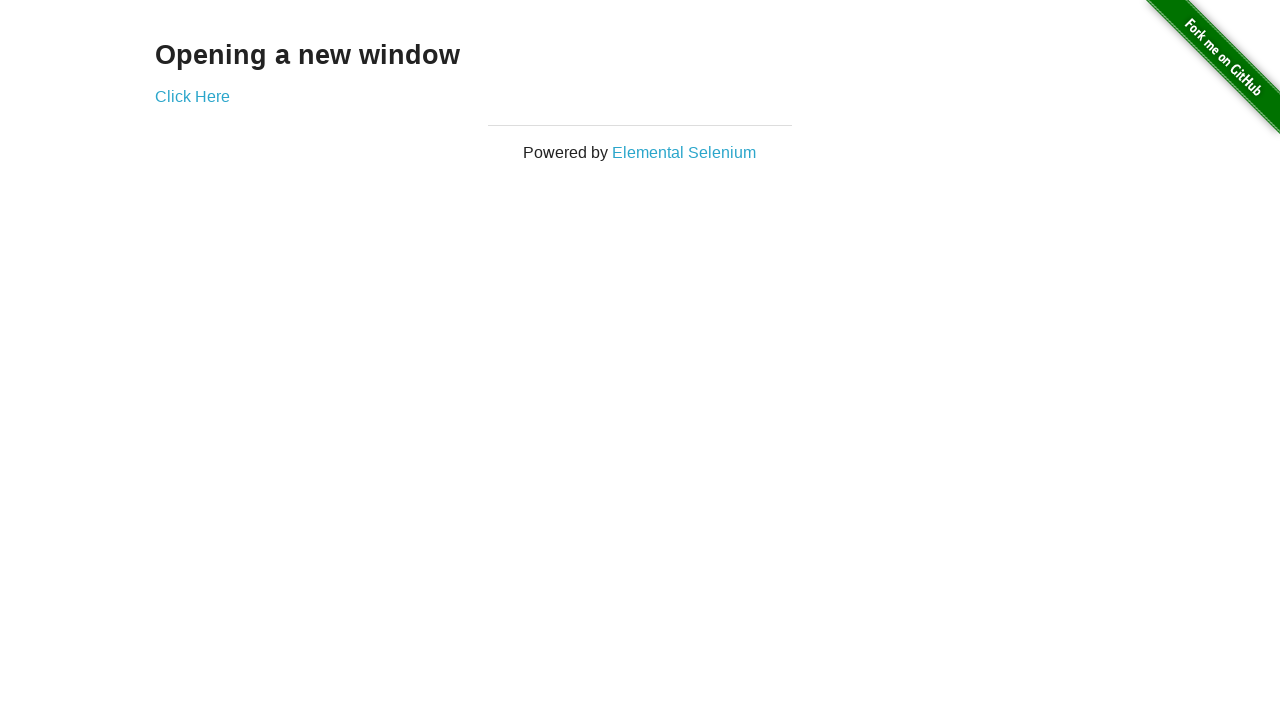

Clicked 'Click Here' link to open new window at (192, 96) on xpath=//a[.='Click Here']
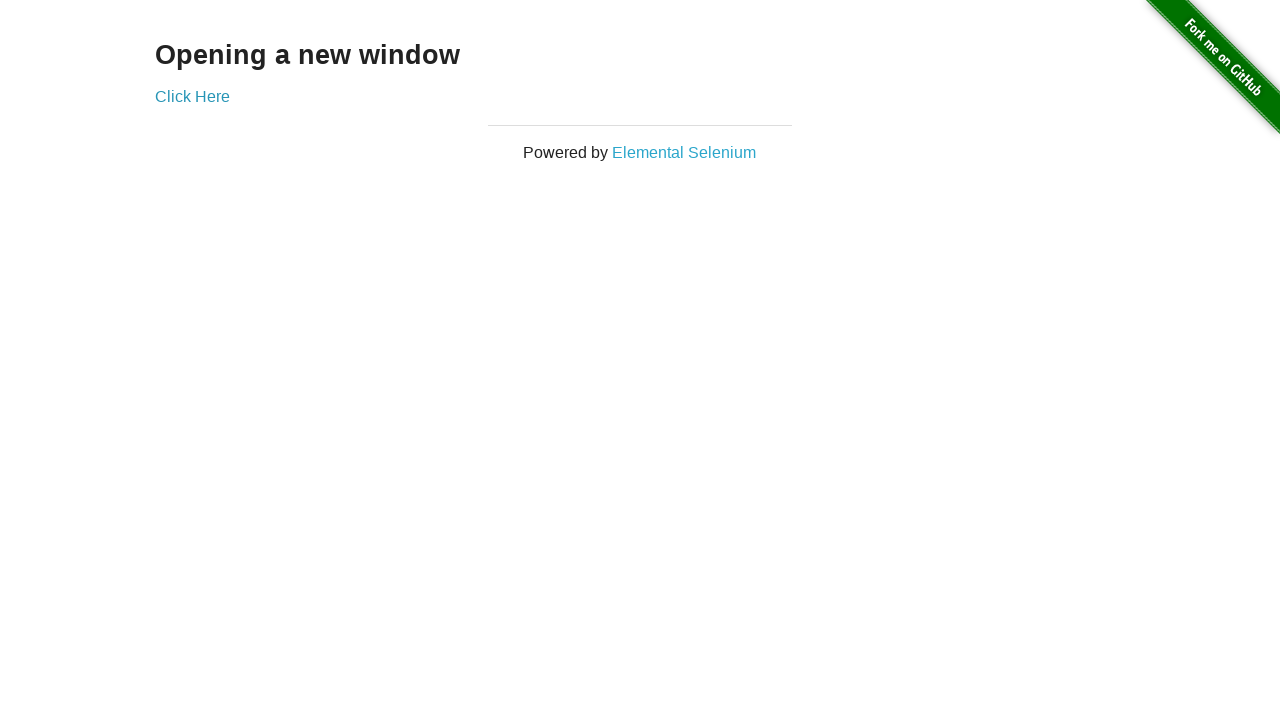

New window opened and captured
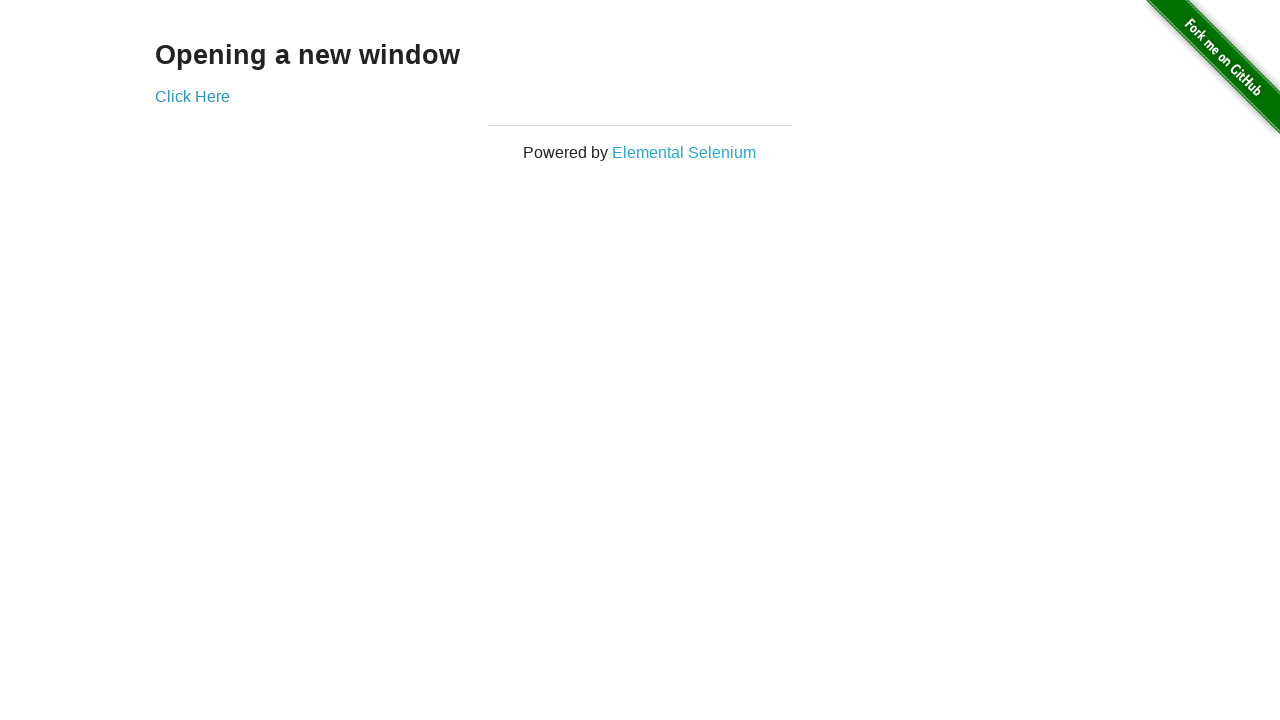

Waited for new page to load
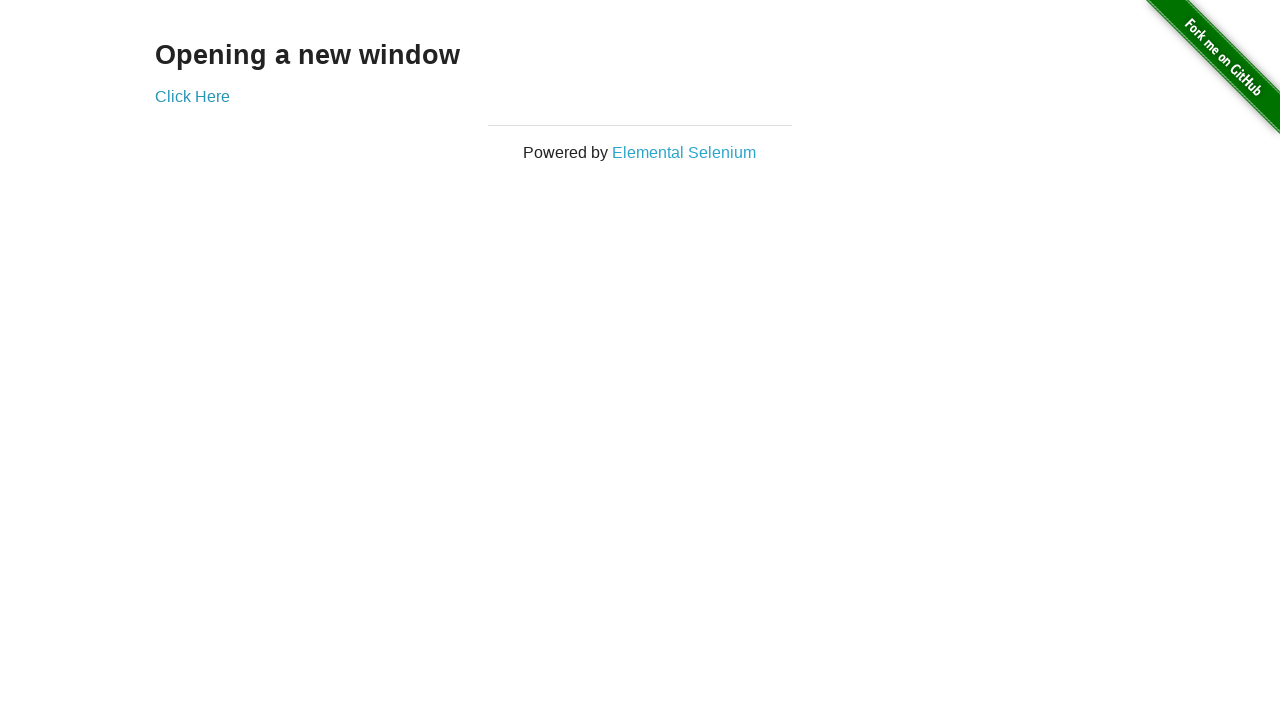

Verified new window title is 'New Window'
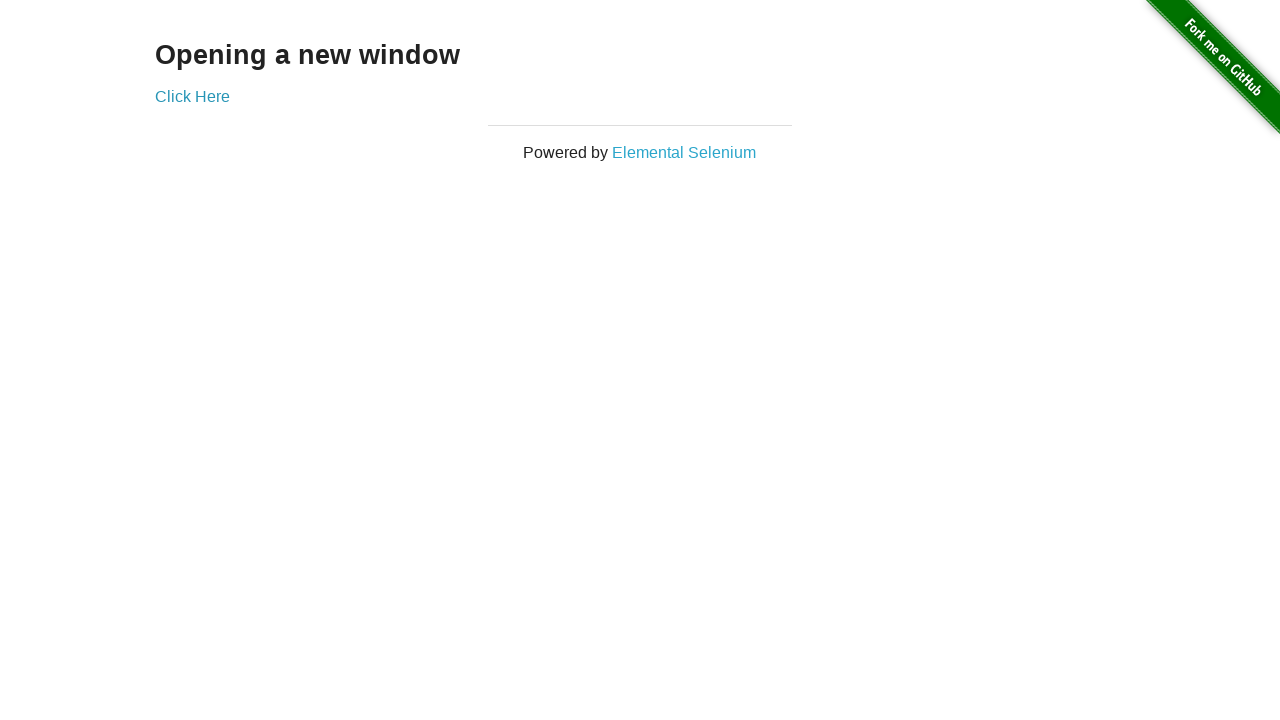

Switched back to original window
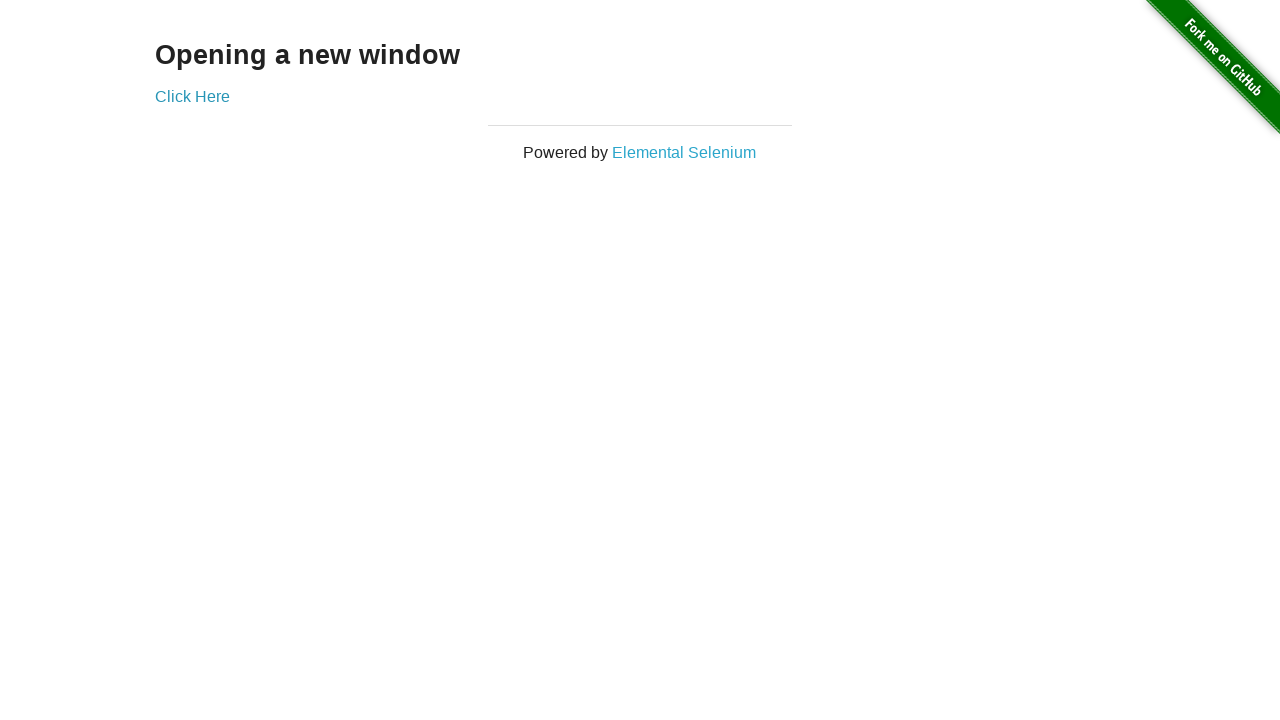

Verified original window title is 'The Internet'
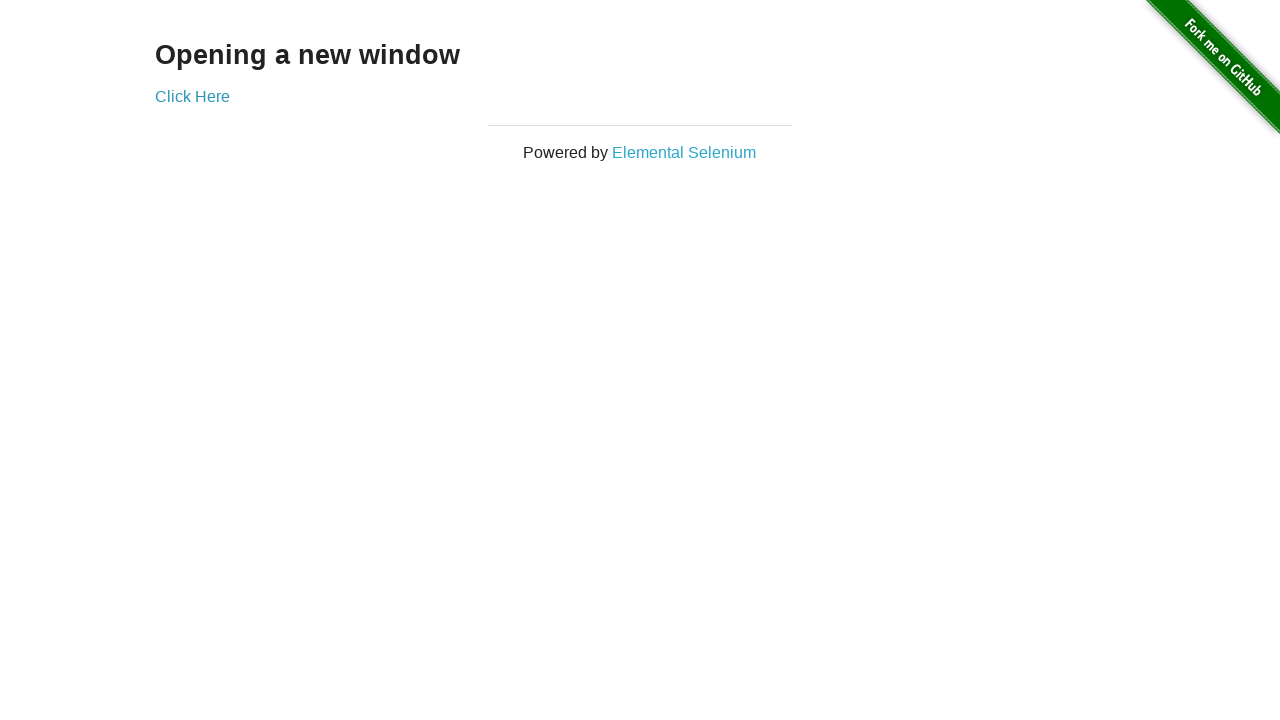

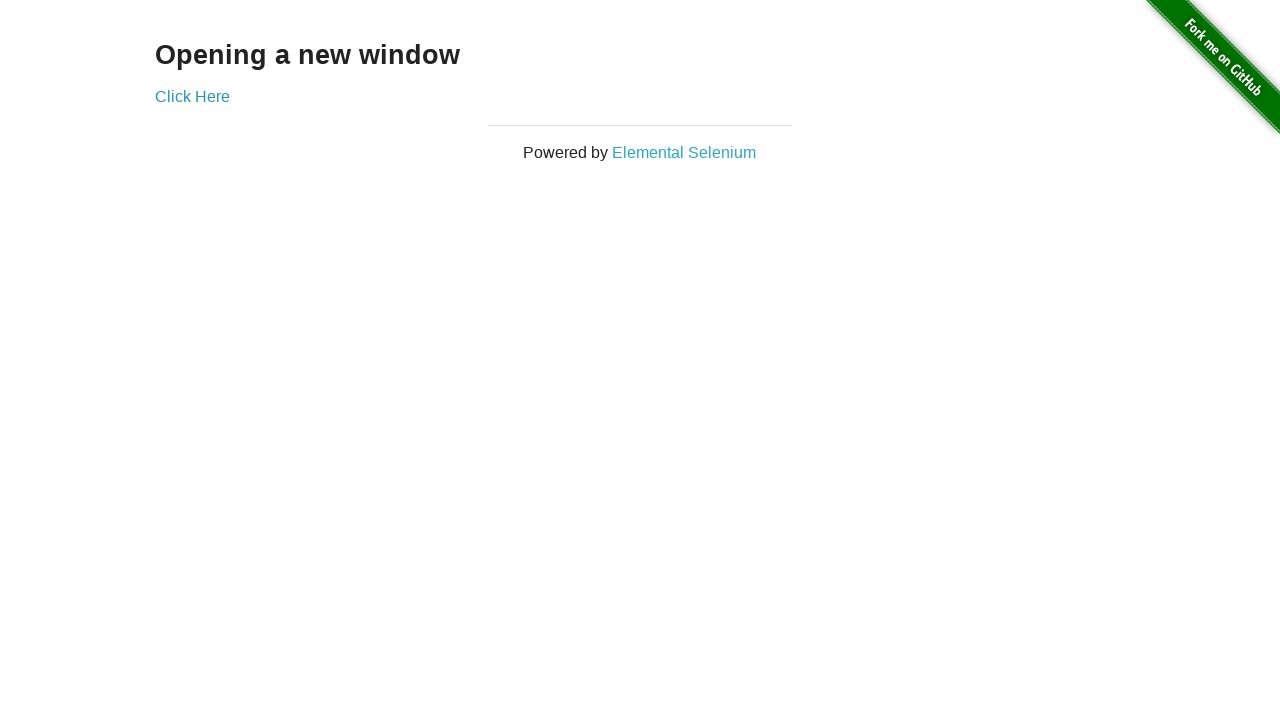